Tests drag and drop functionality by clicking on AUI-1 link and dragging a sample box element to a new position

Starting URL: https://letcode.in/test

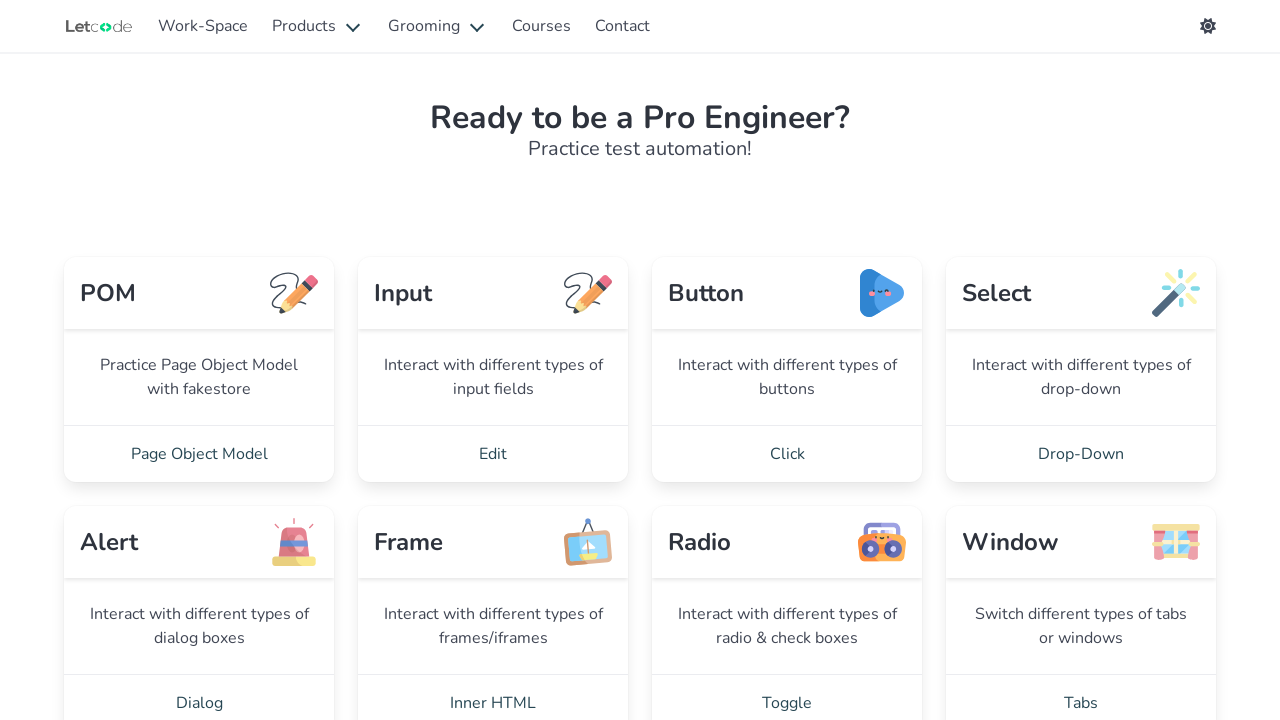

Clicked on AUI - 1 link to navigate to drag and drop page at (493, 360) on xpath=//a[normalize-space()='AUI - 1']
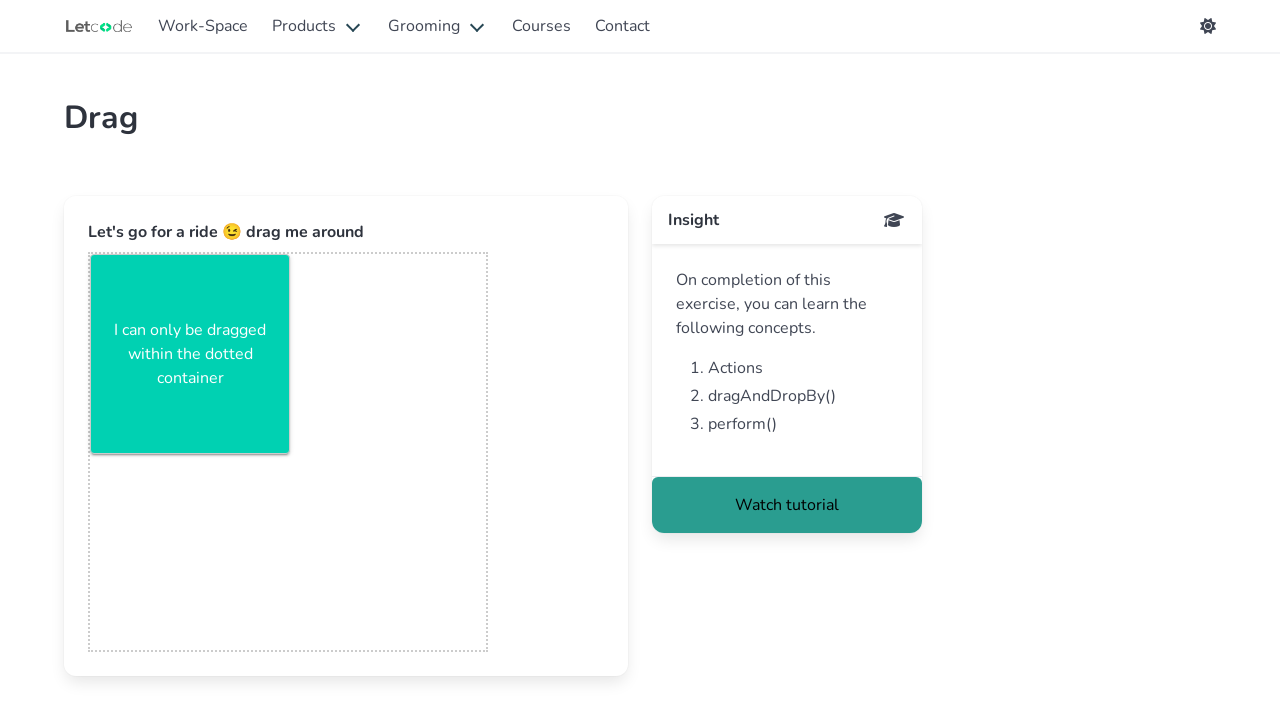

Waited for sample-box draggable element to be visible
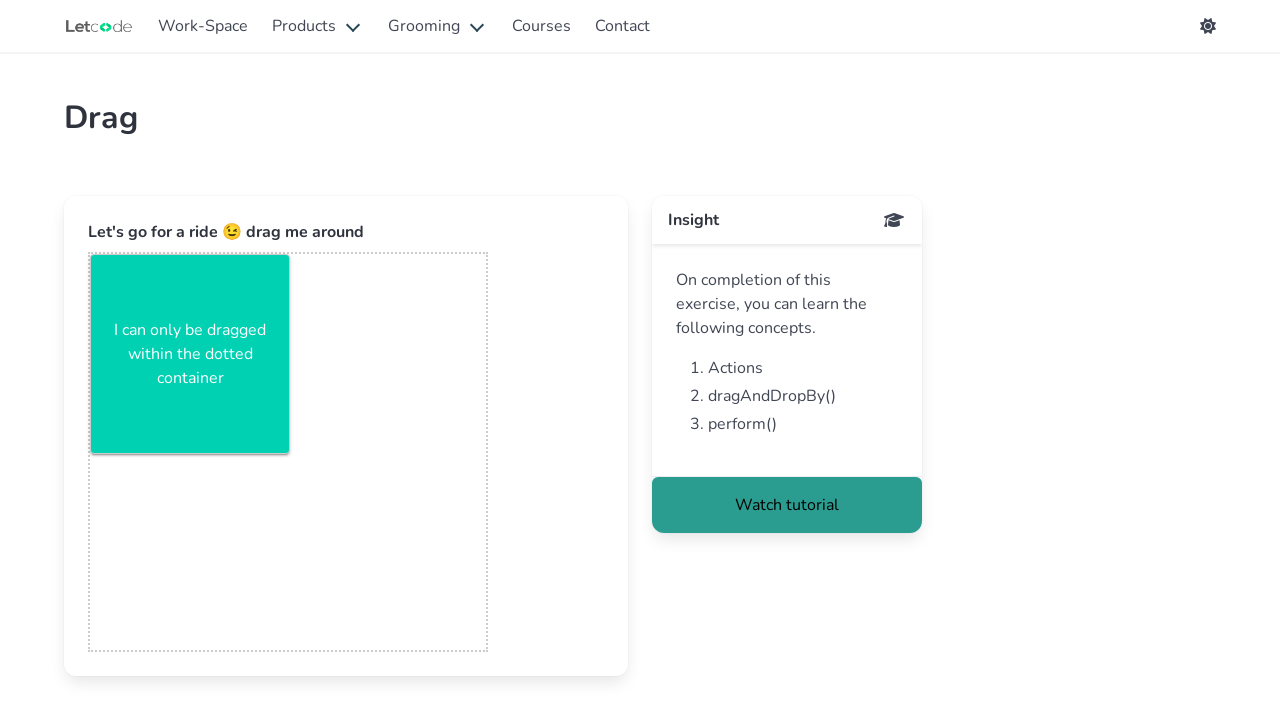

Located the draggable element with ID sample-box
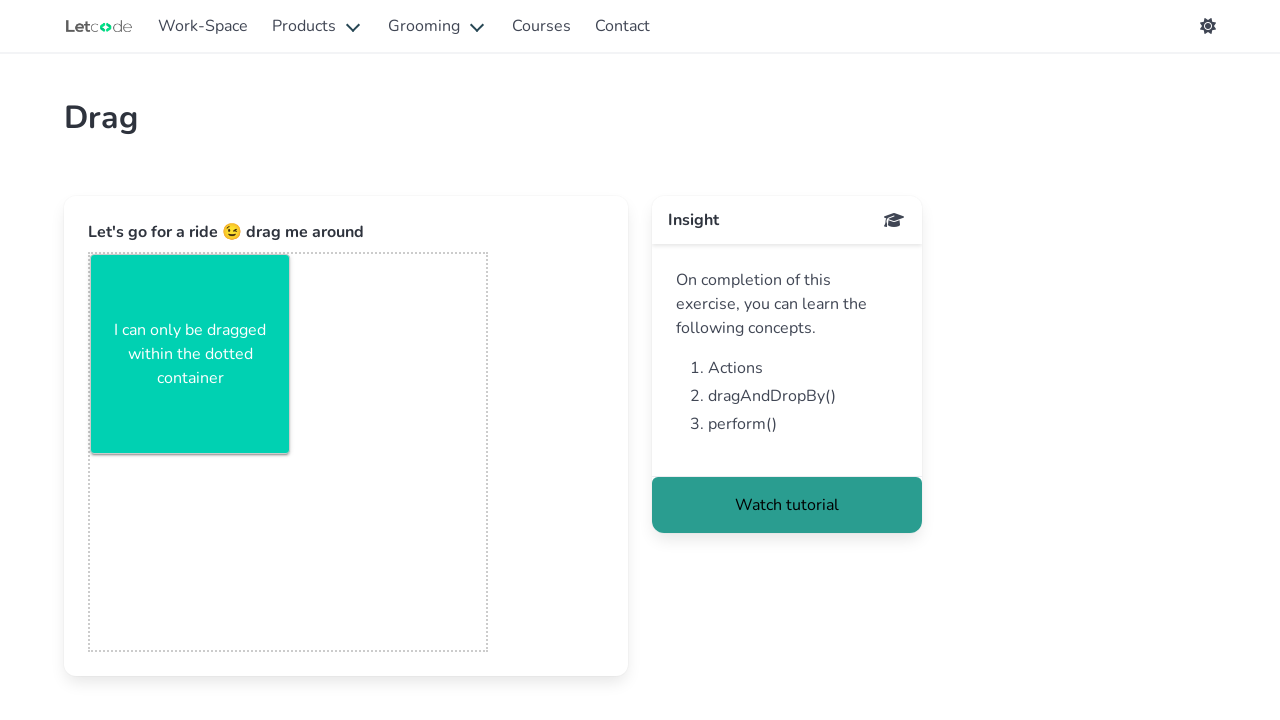

Dragged sample-box element to new position with offset (x: 7, y: 50) at (98, 305)
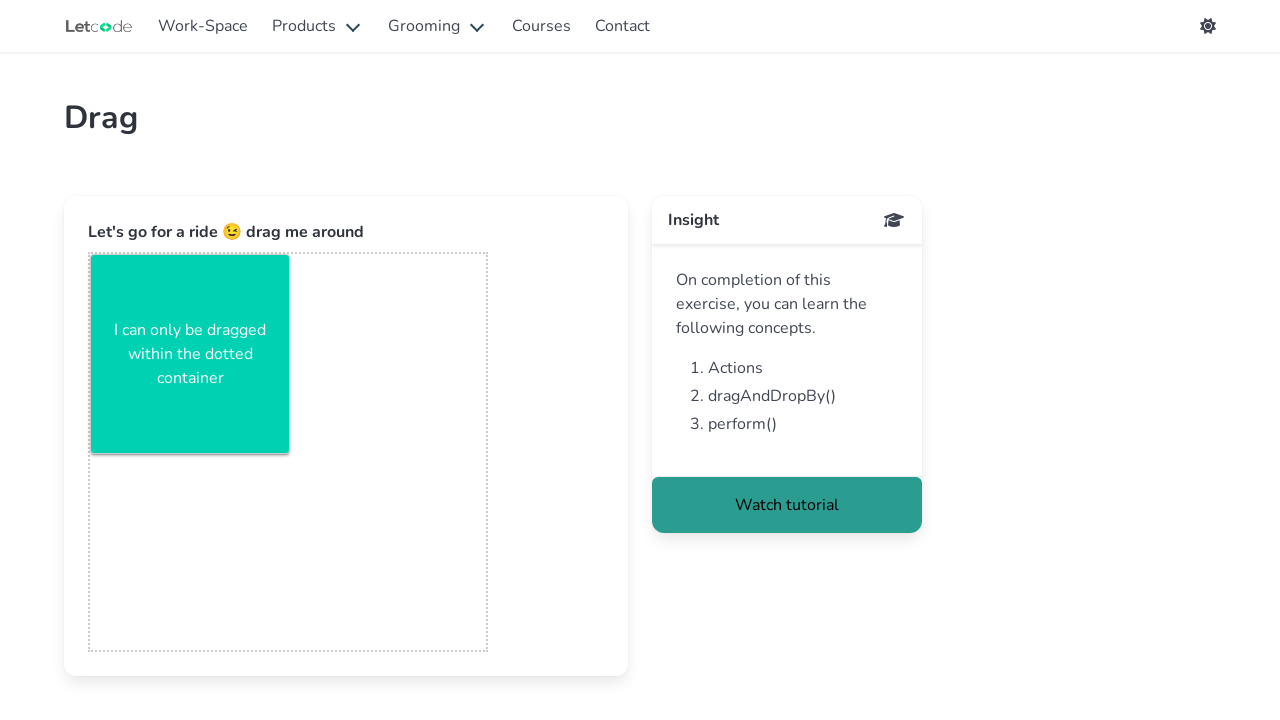

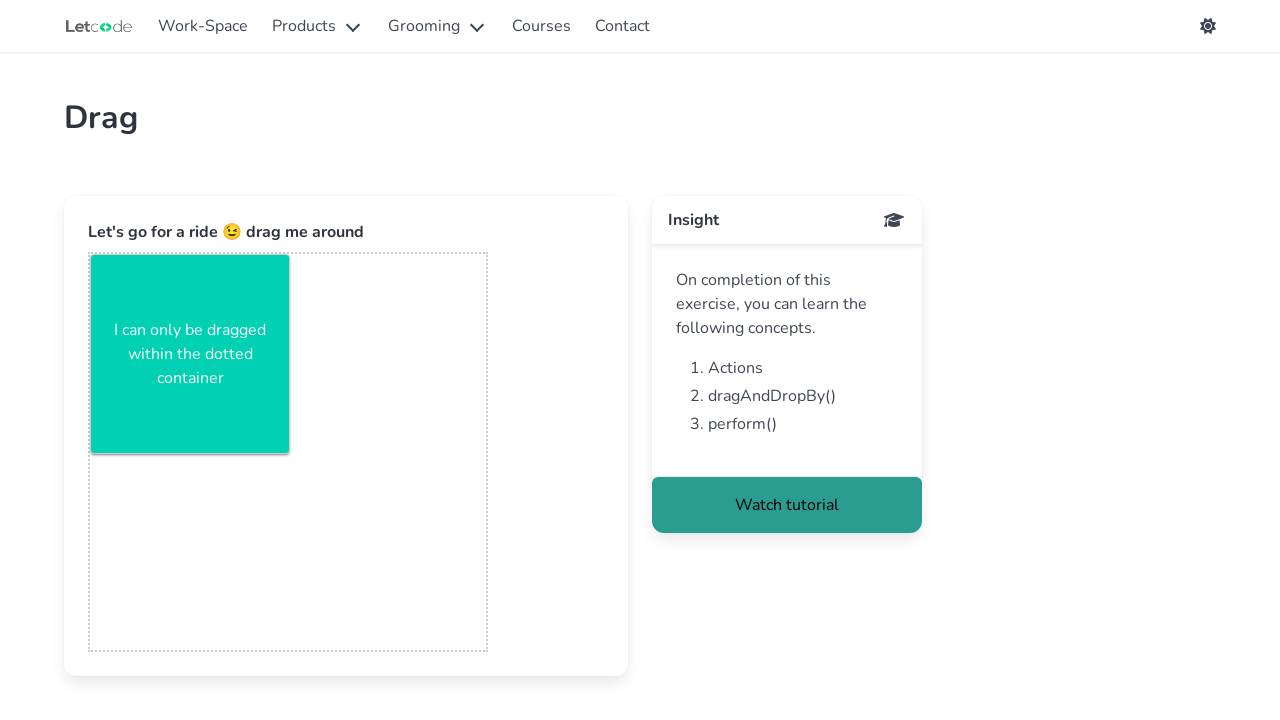